Tests Python.org search functionality by searching for "pycon" and verifying results are found

Starting URL: http://www.python.org

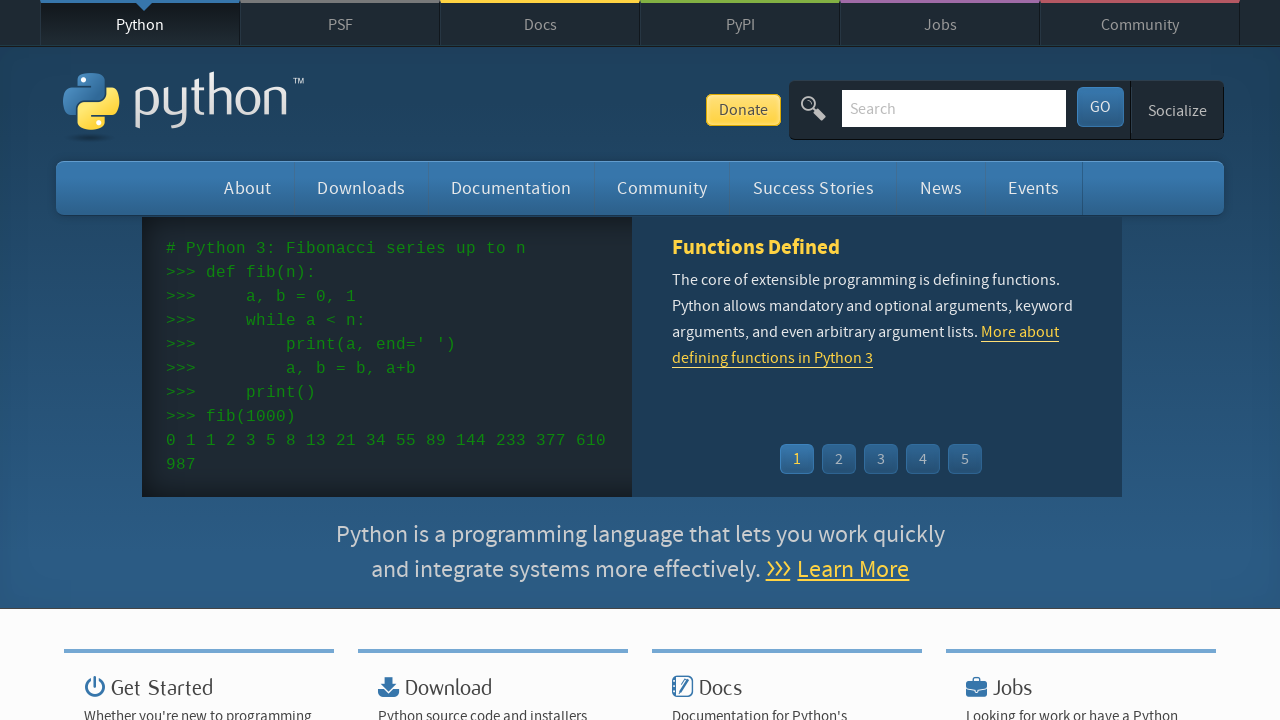

Located search input field
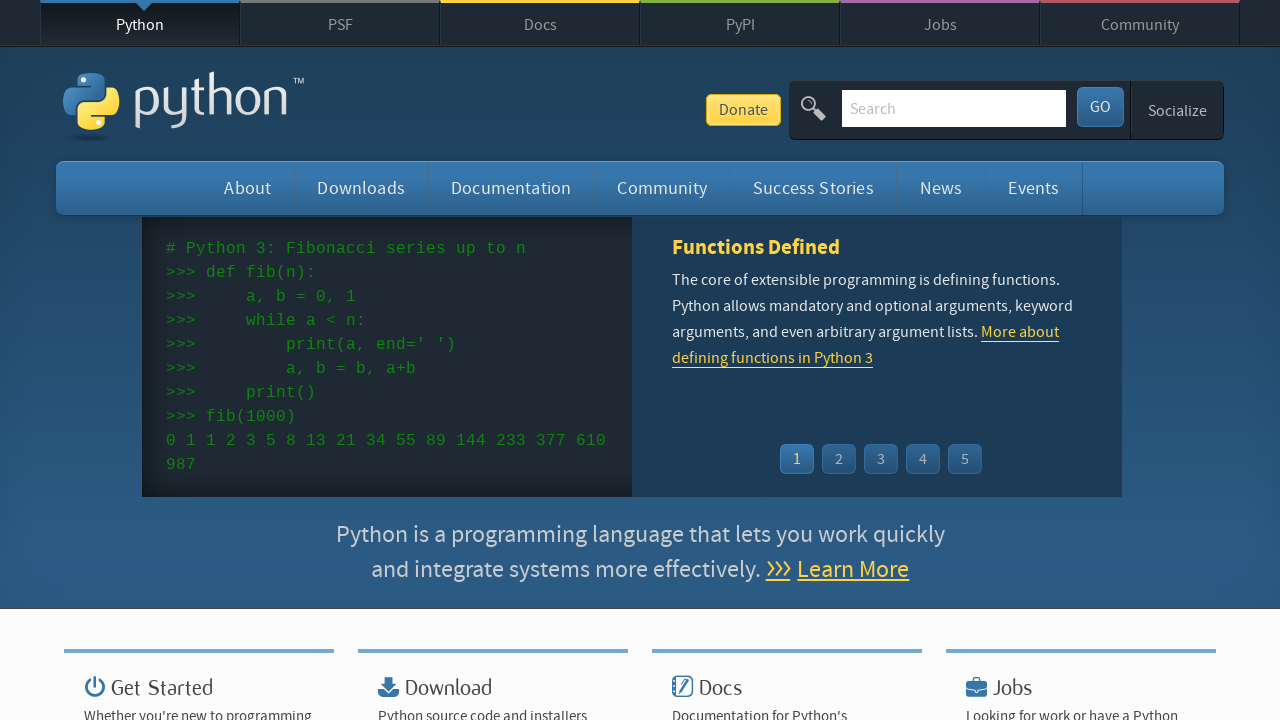

Cleared search input field on input[name='q']
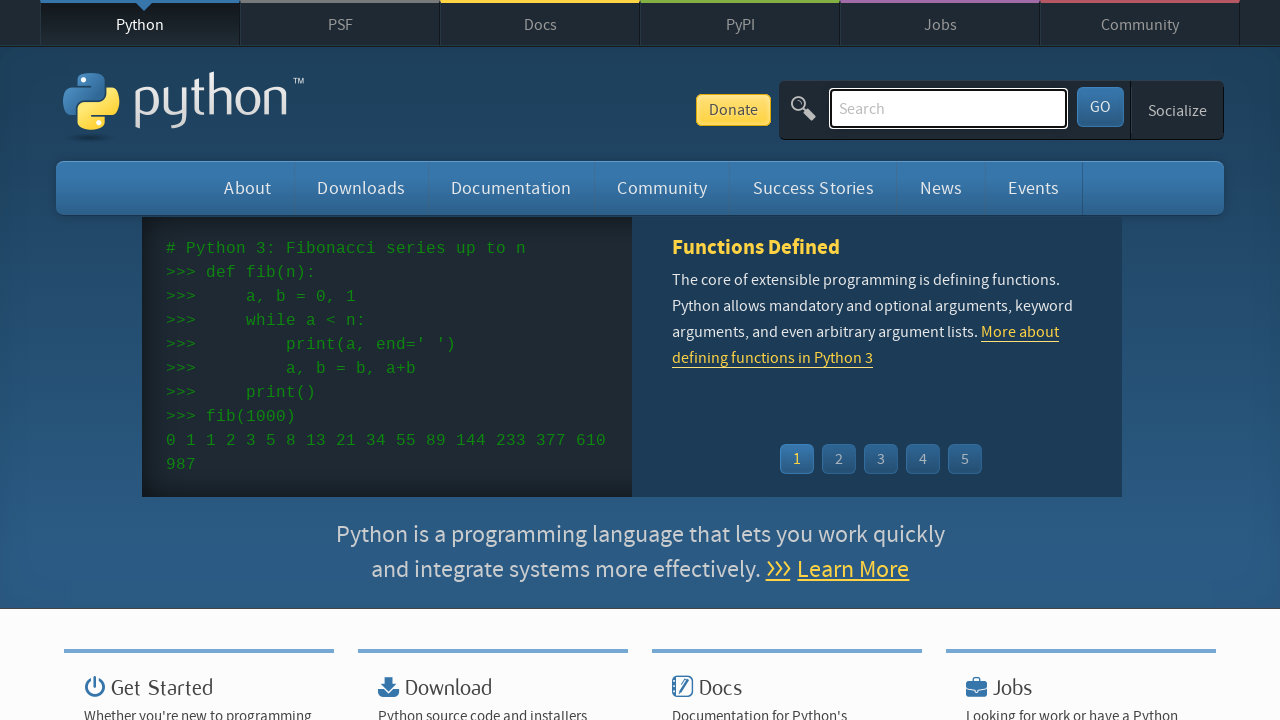

Filled search field with 'pycon' on input[name='q']
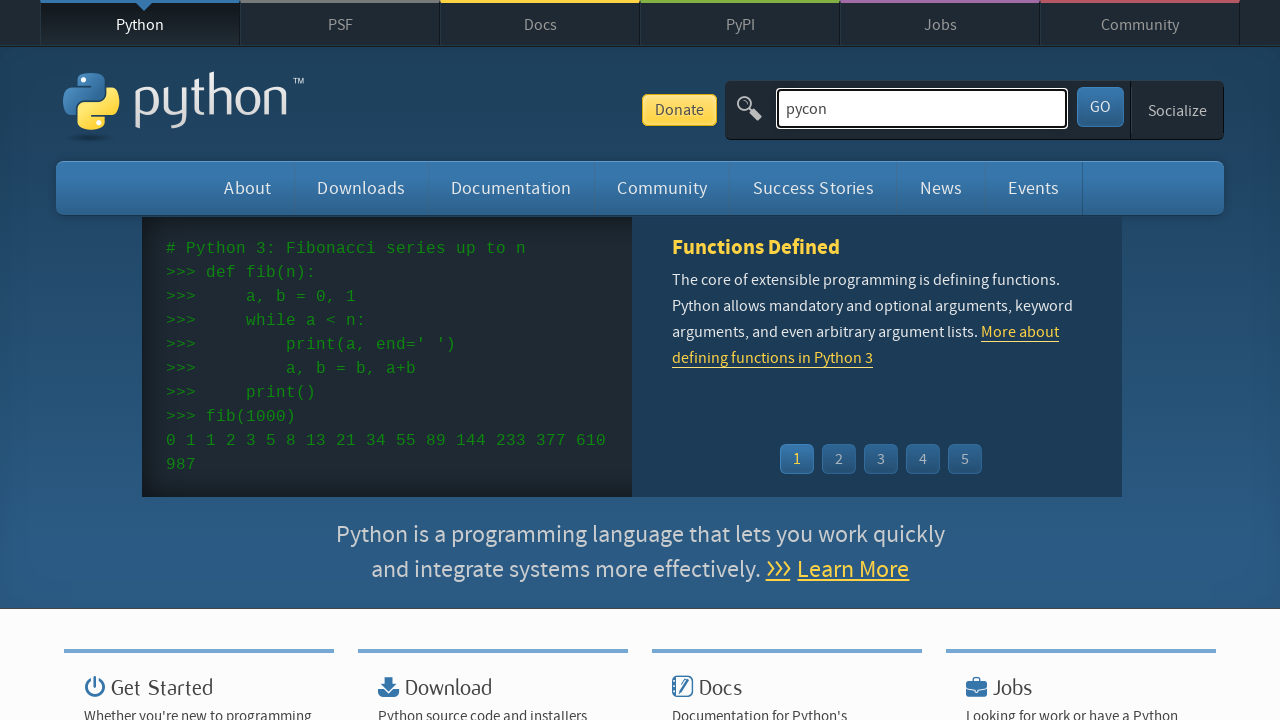

Pressed Enter to submit search for 'pycon' on input[name='q']
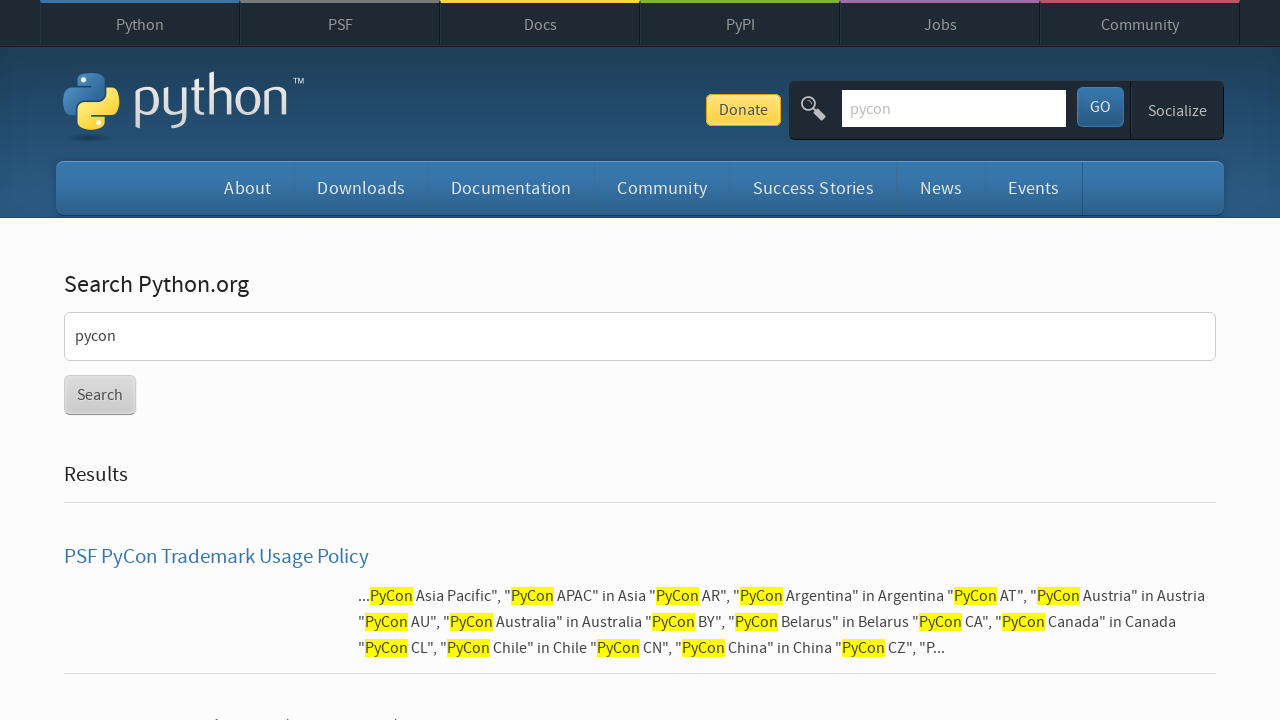

Waited for page to load (networkidle)
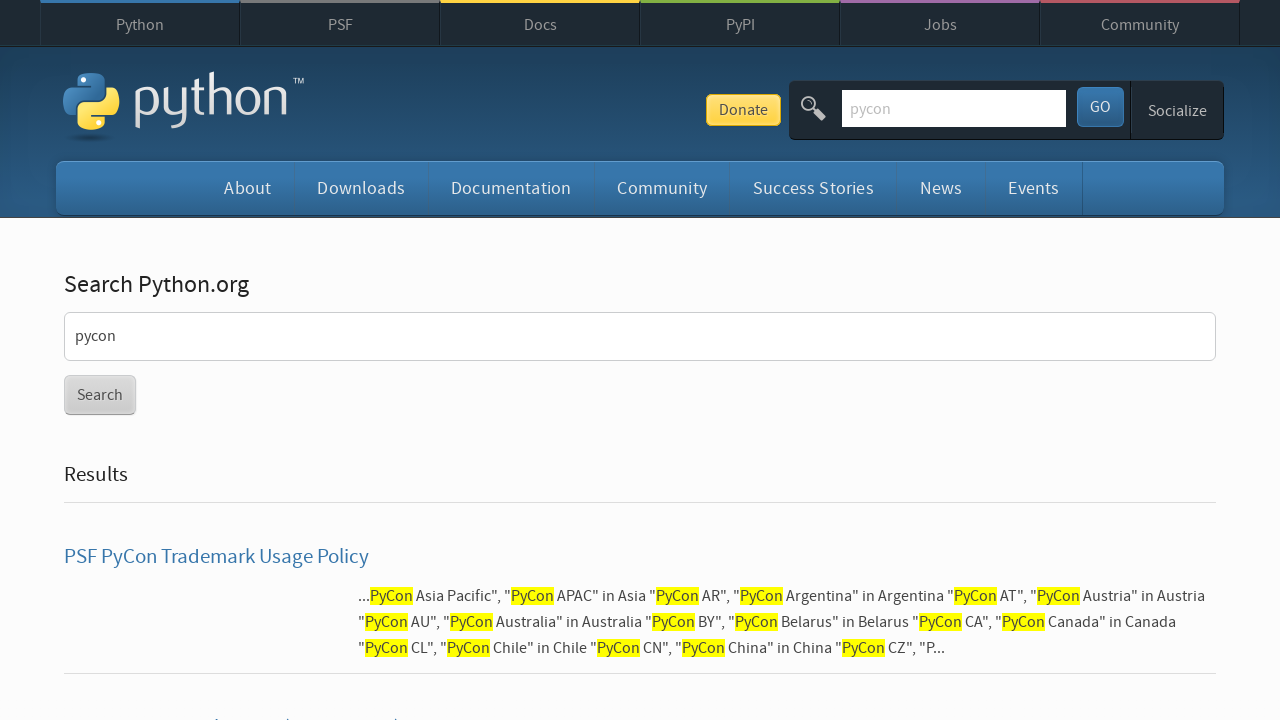

Verified search results were found for 'pycon'
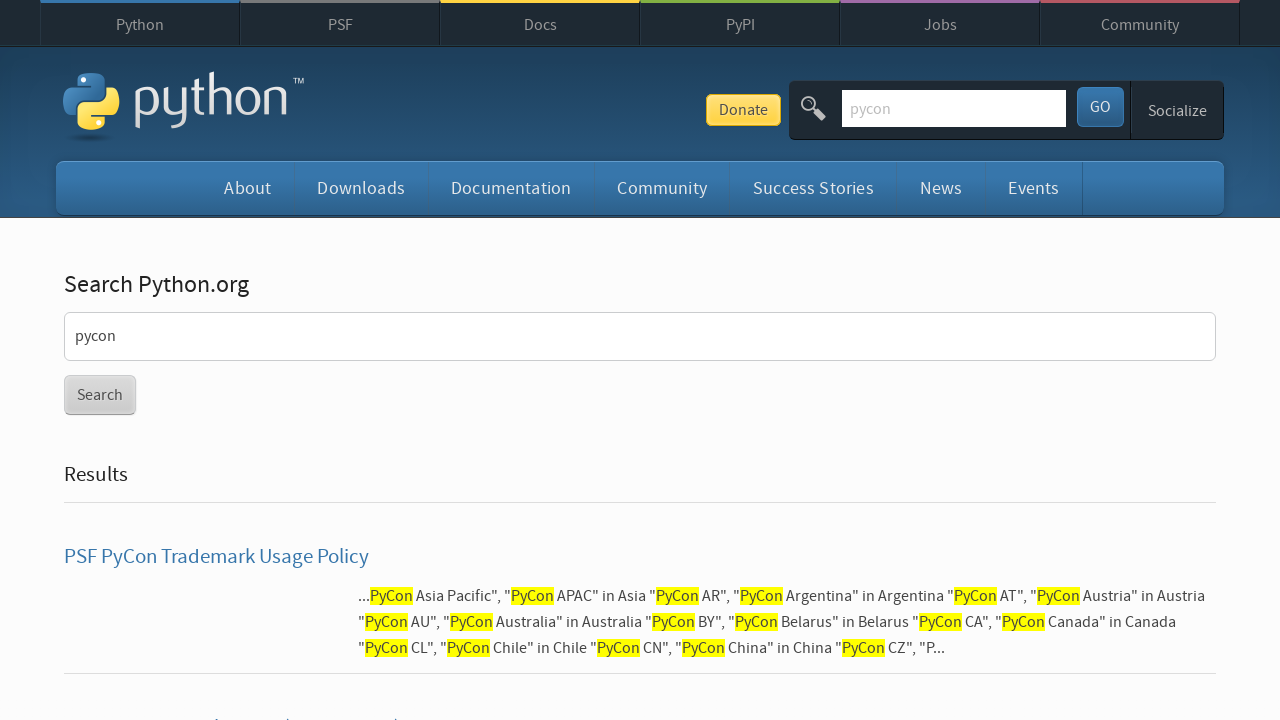

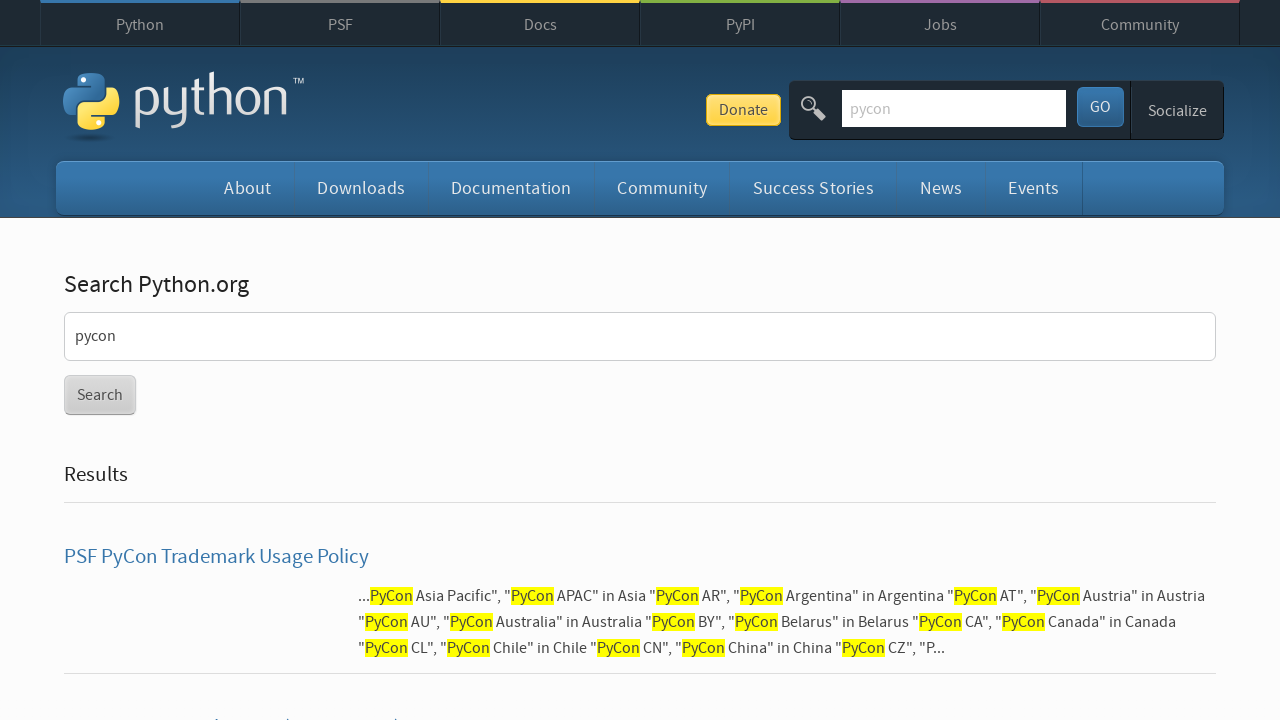